Tests the i18n hydration gate by loading the app and verifying it displays French content after the hydration process completes.

Starting URL: https://service-ci.preview.emergentagent.com

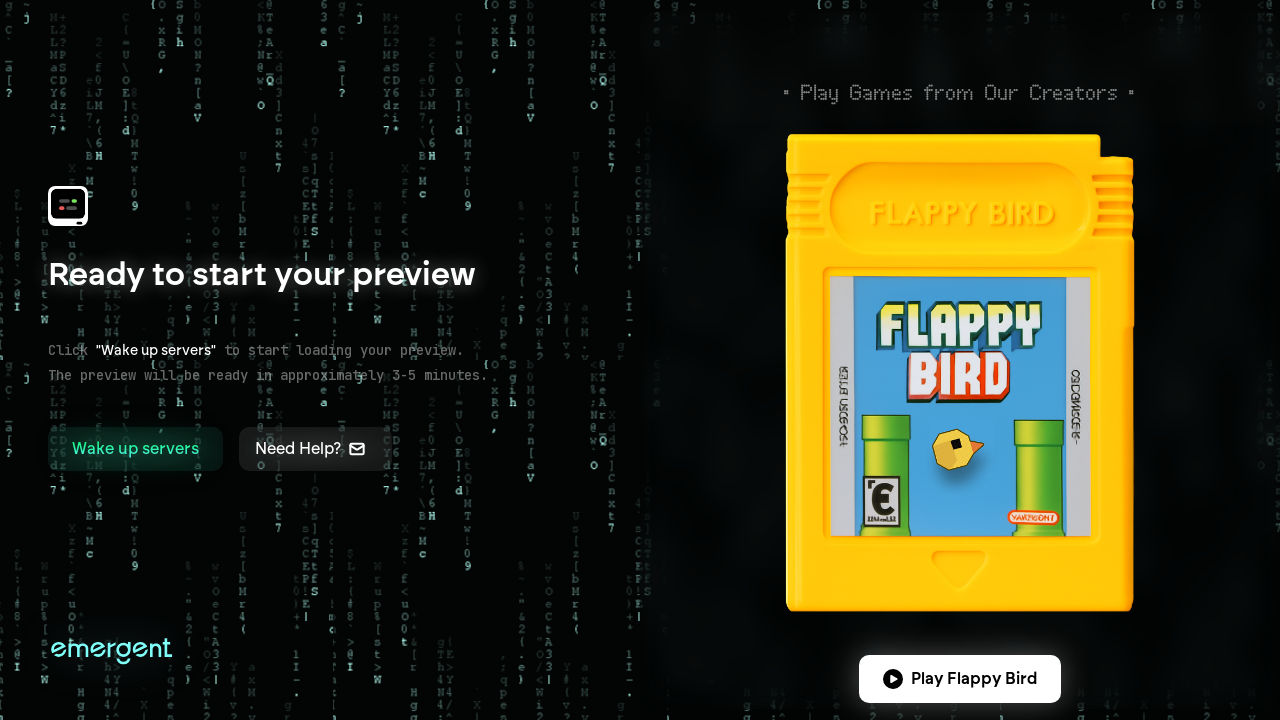

Waited 1 second to catch loading state
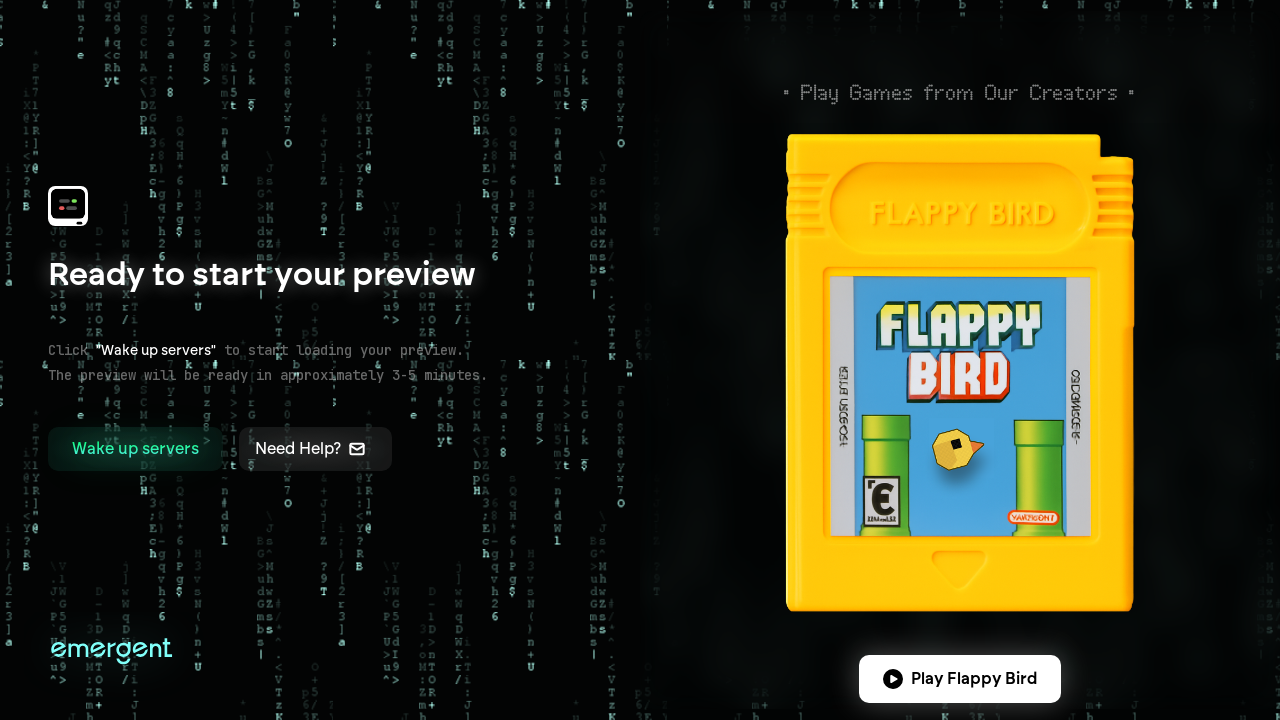

Waited 3 seconds for app to fully load
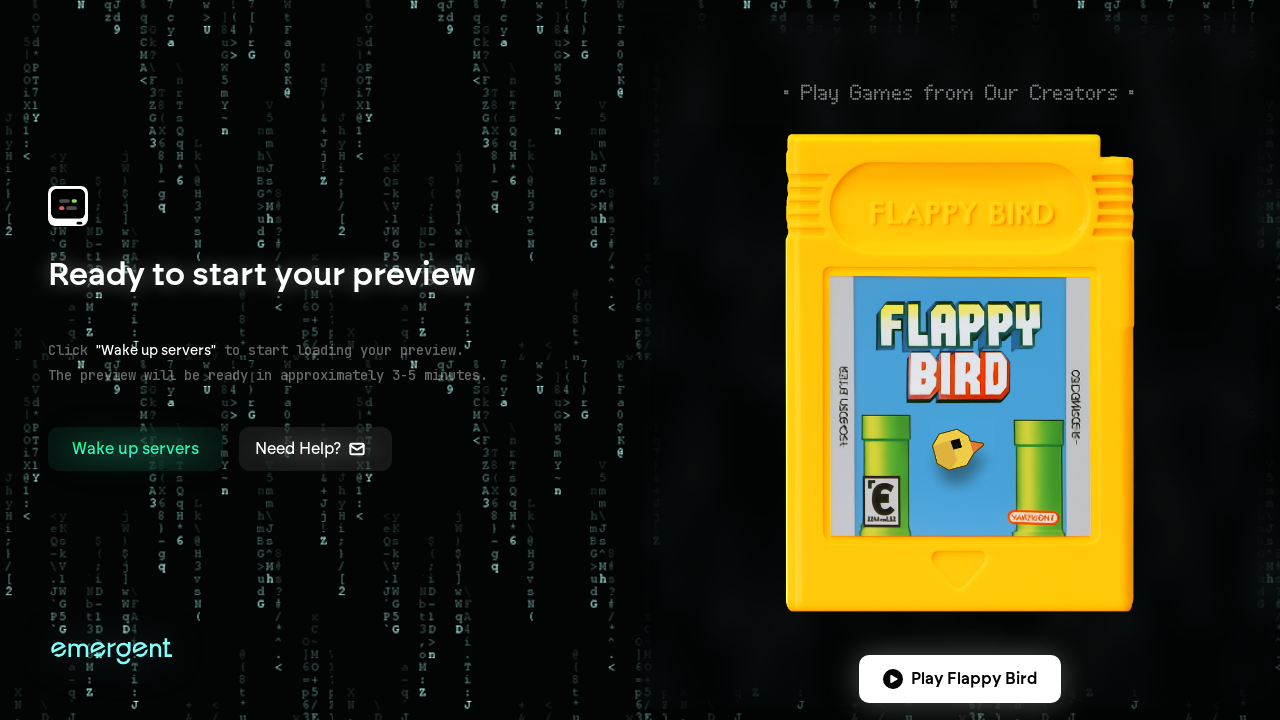

Verified body element is present after i18n hydration
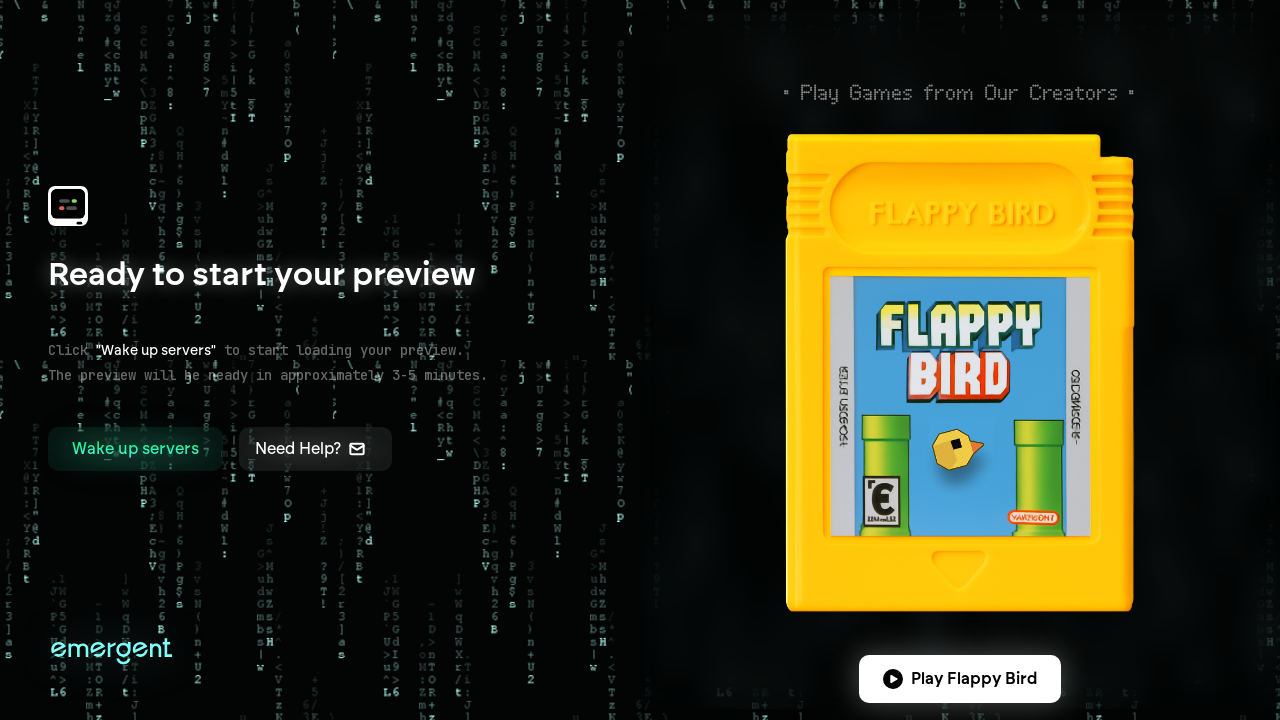

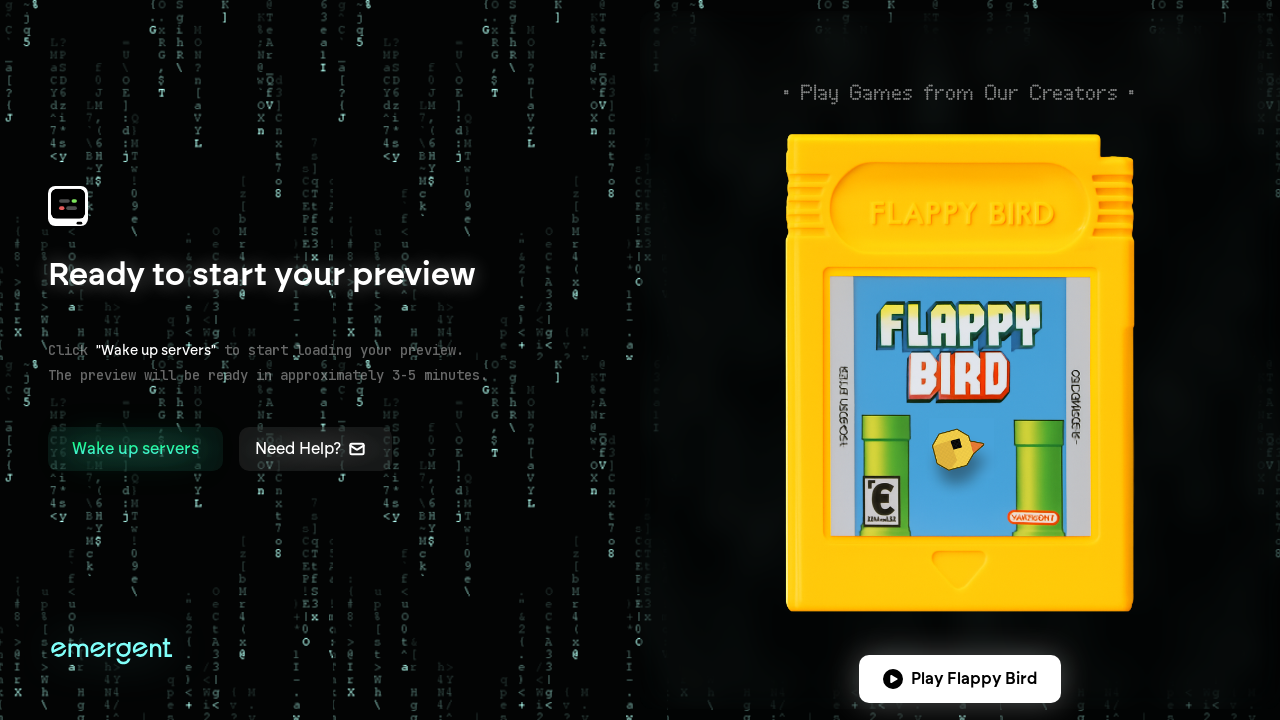